Tests element visibility (isDisplayed) and conditionally interacts with form elements including email field, age radio button, and education field

Starting URL: https://automationfc.github.io/basic-form/index.html

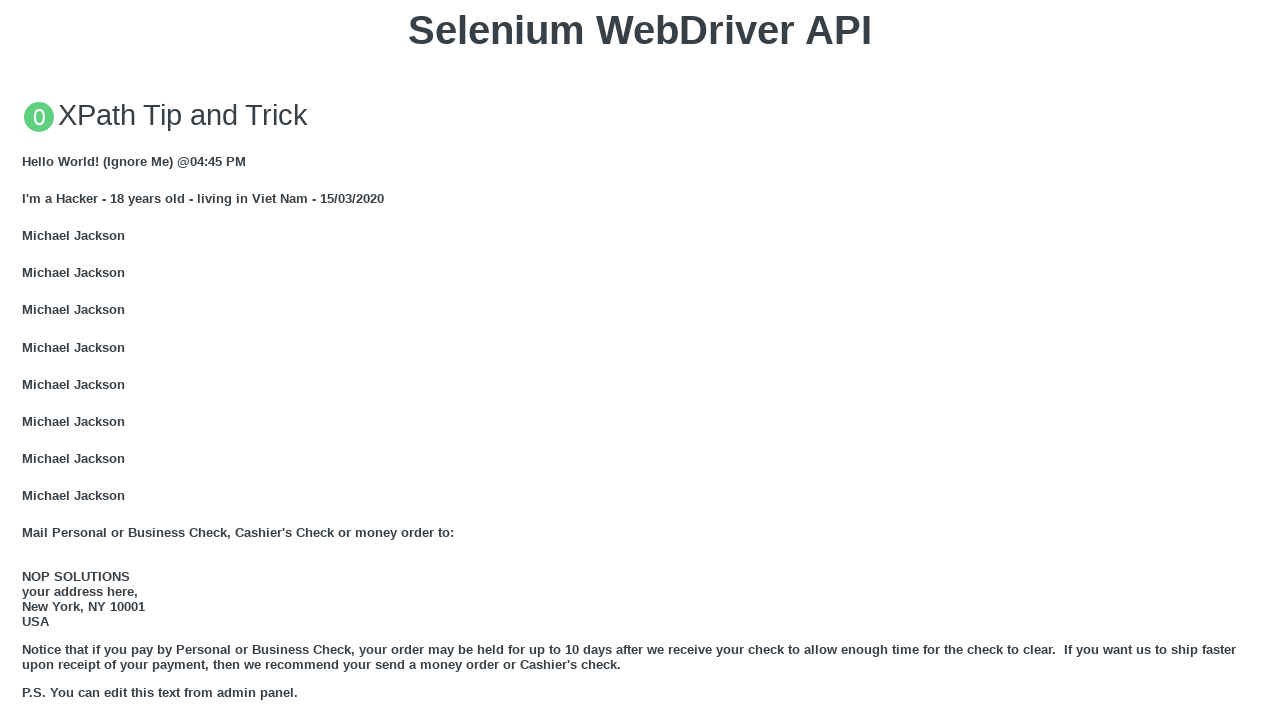

Email field is visible
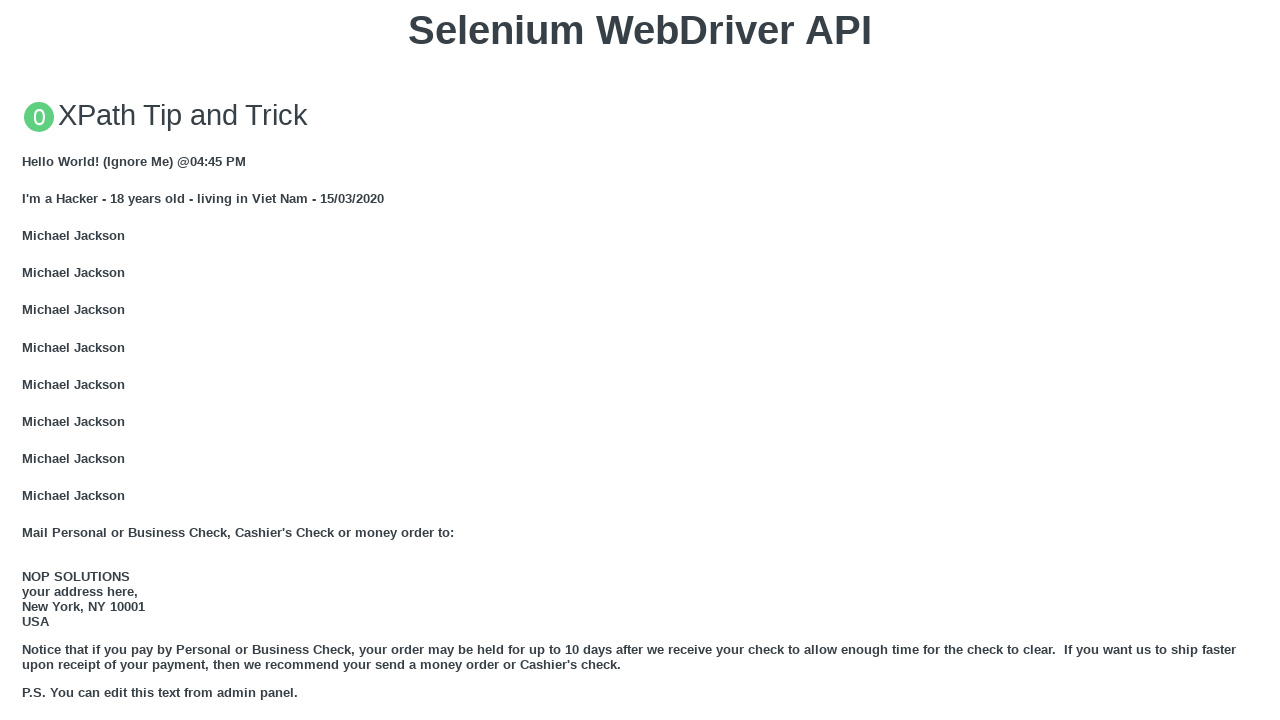

Filled email field with 'Automation Testing' on #mail
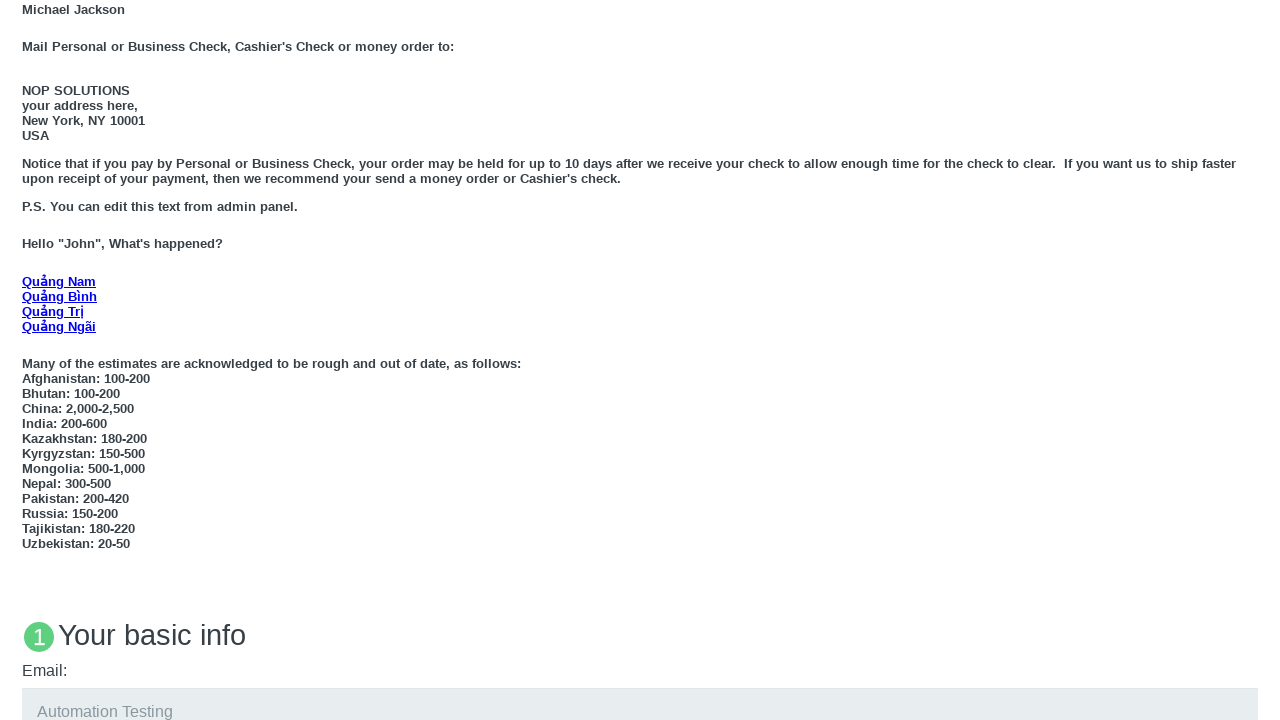

Age under 18 radio button is visible
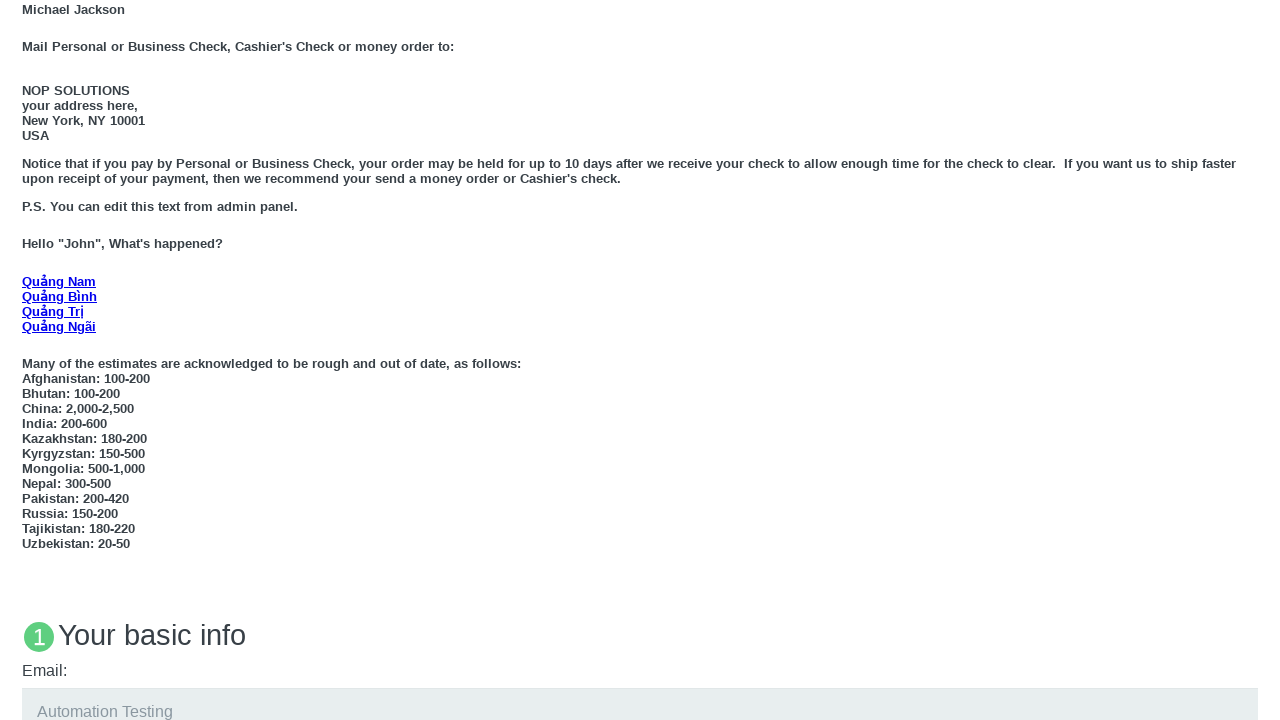

Clicked age under 18 radio button at (28, 360) on #under_18
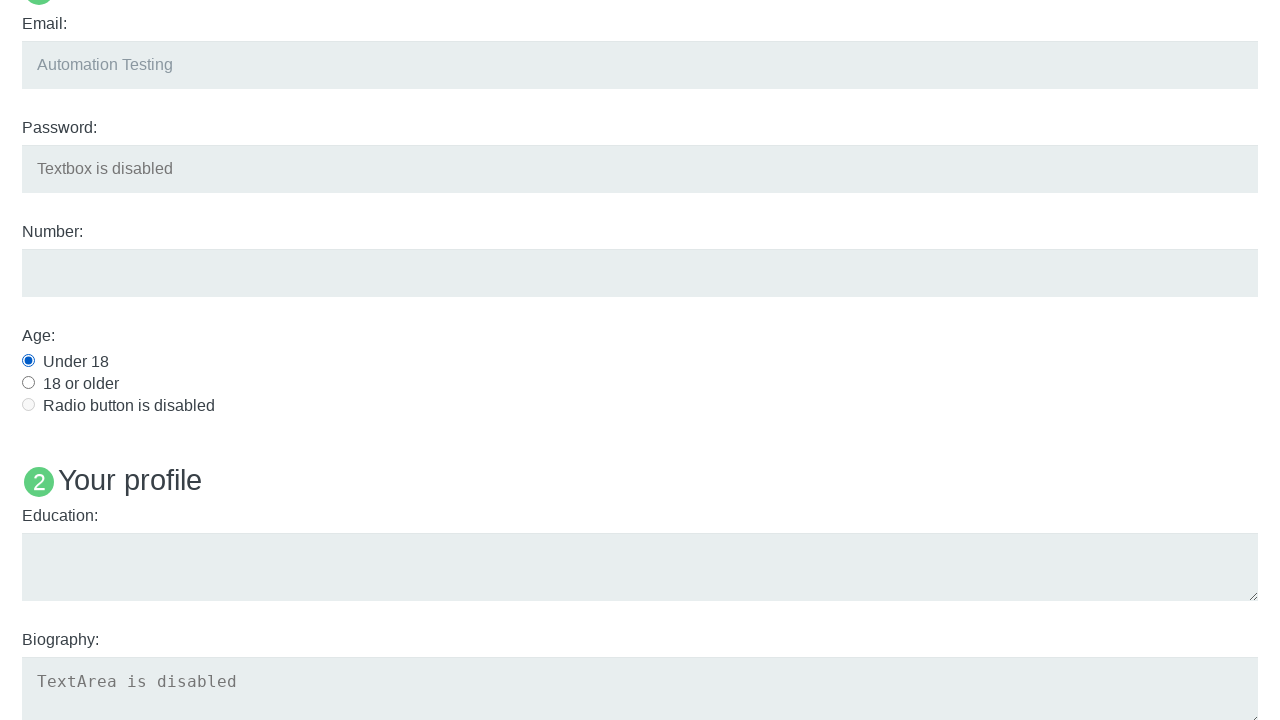

Education field is visible
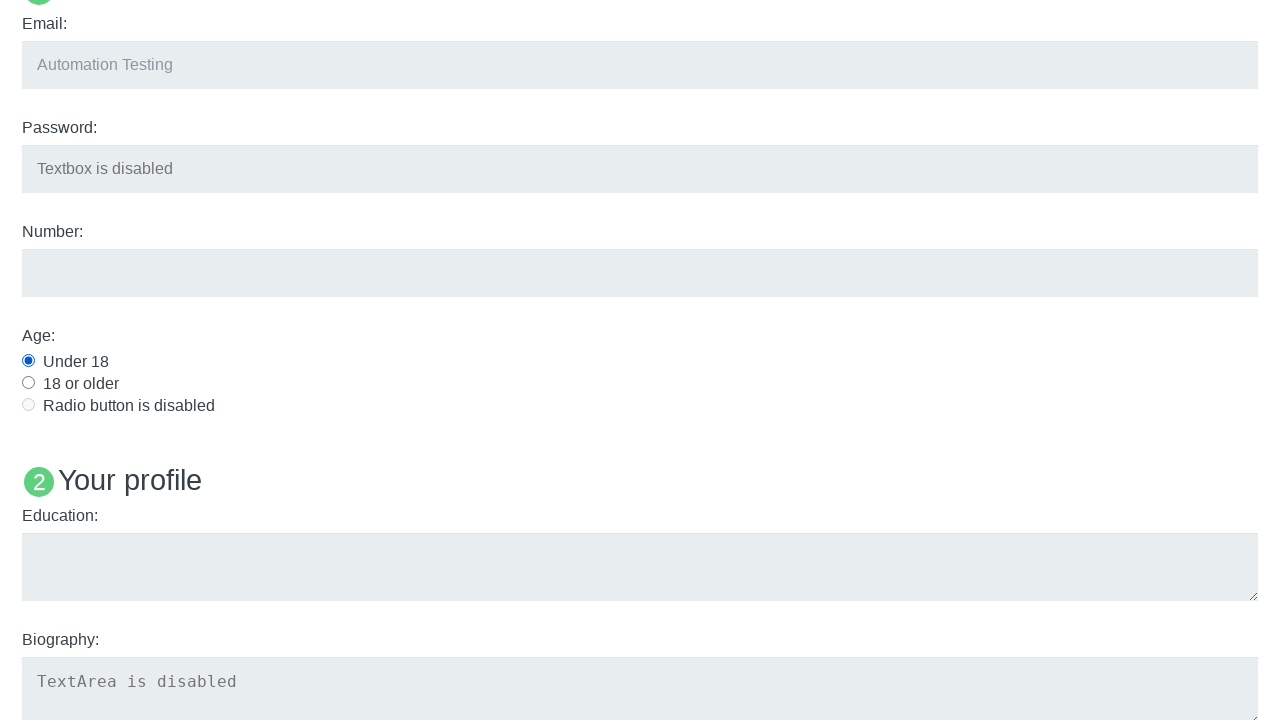

Filled education field with 'Automation Testing' on #edu
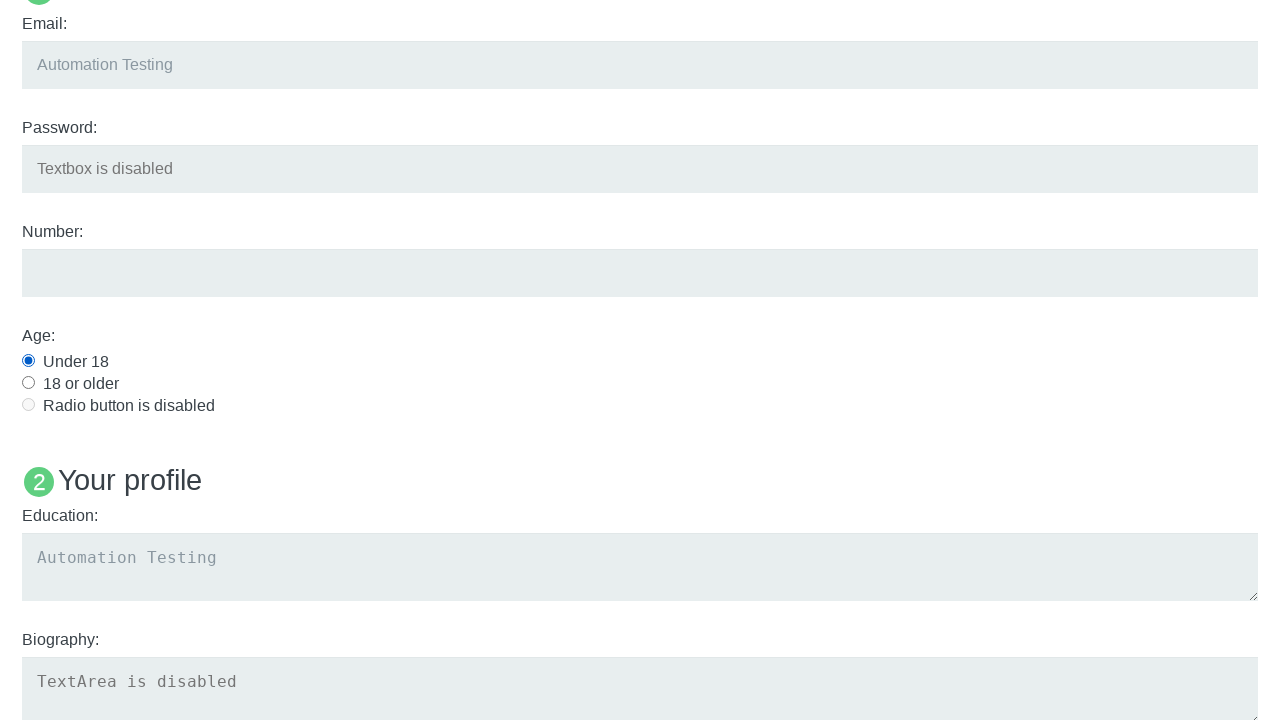

Checked if User5 name is displayed: False
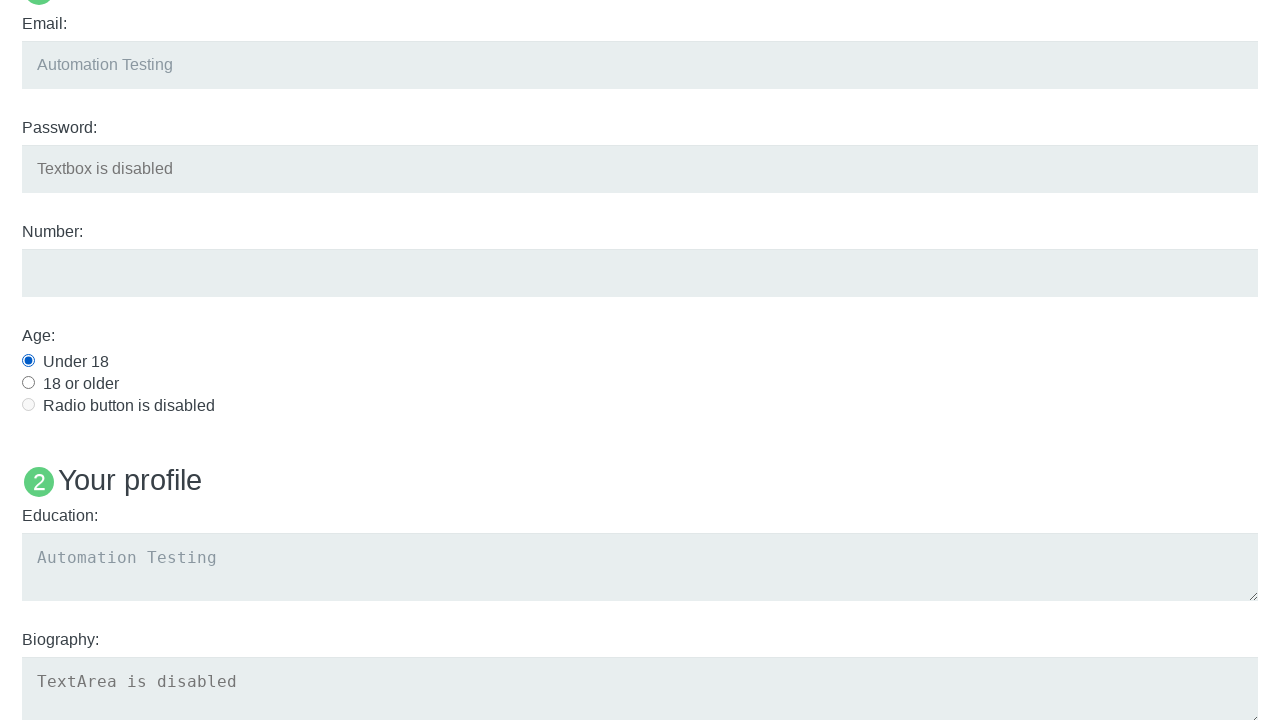

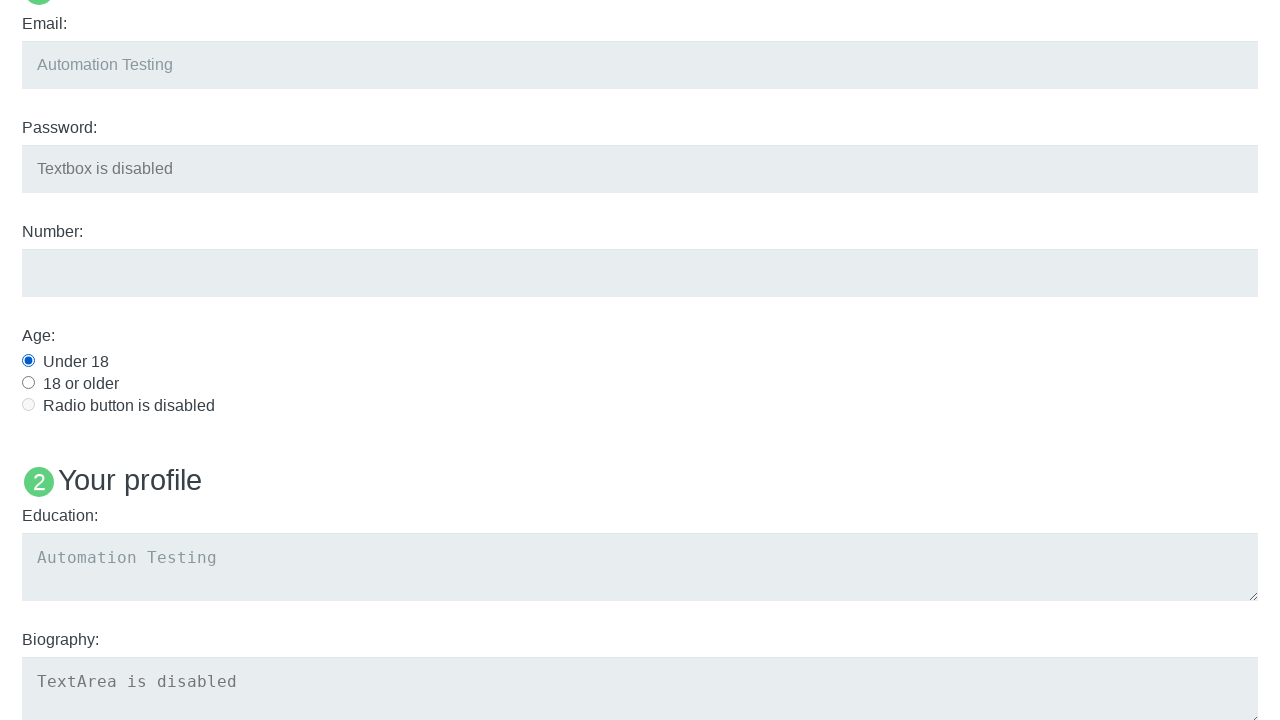